Opens WeChat Work homepage and maximizes the browser window

Starting URL: https://work.weixin.qq.com/

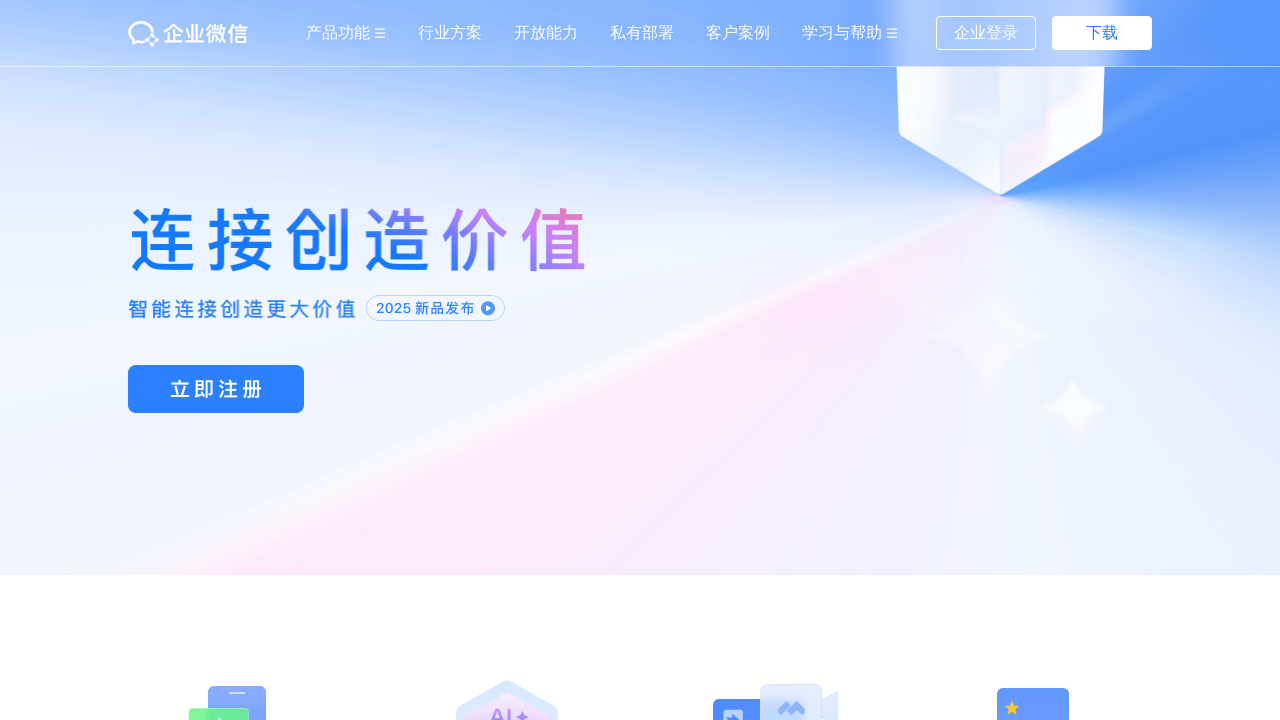

Set viewport size to 1920x1080 to maximize browser window
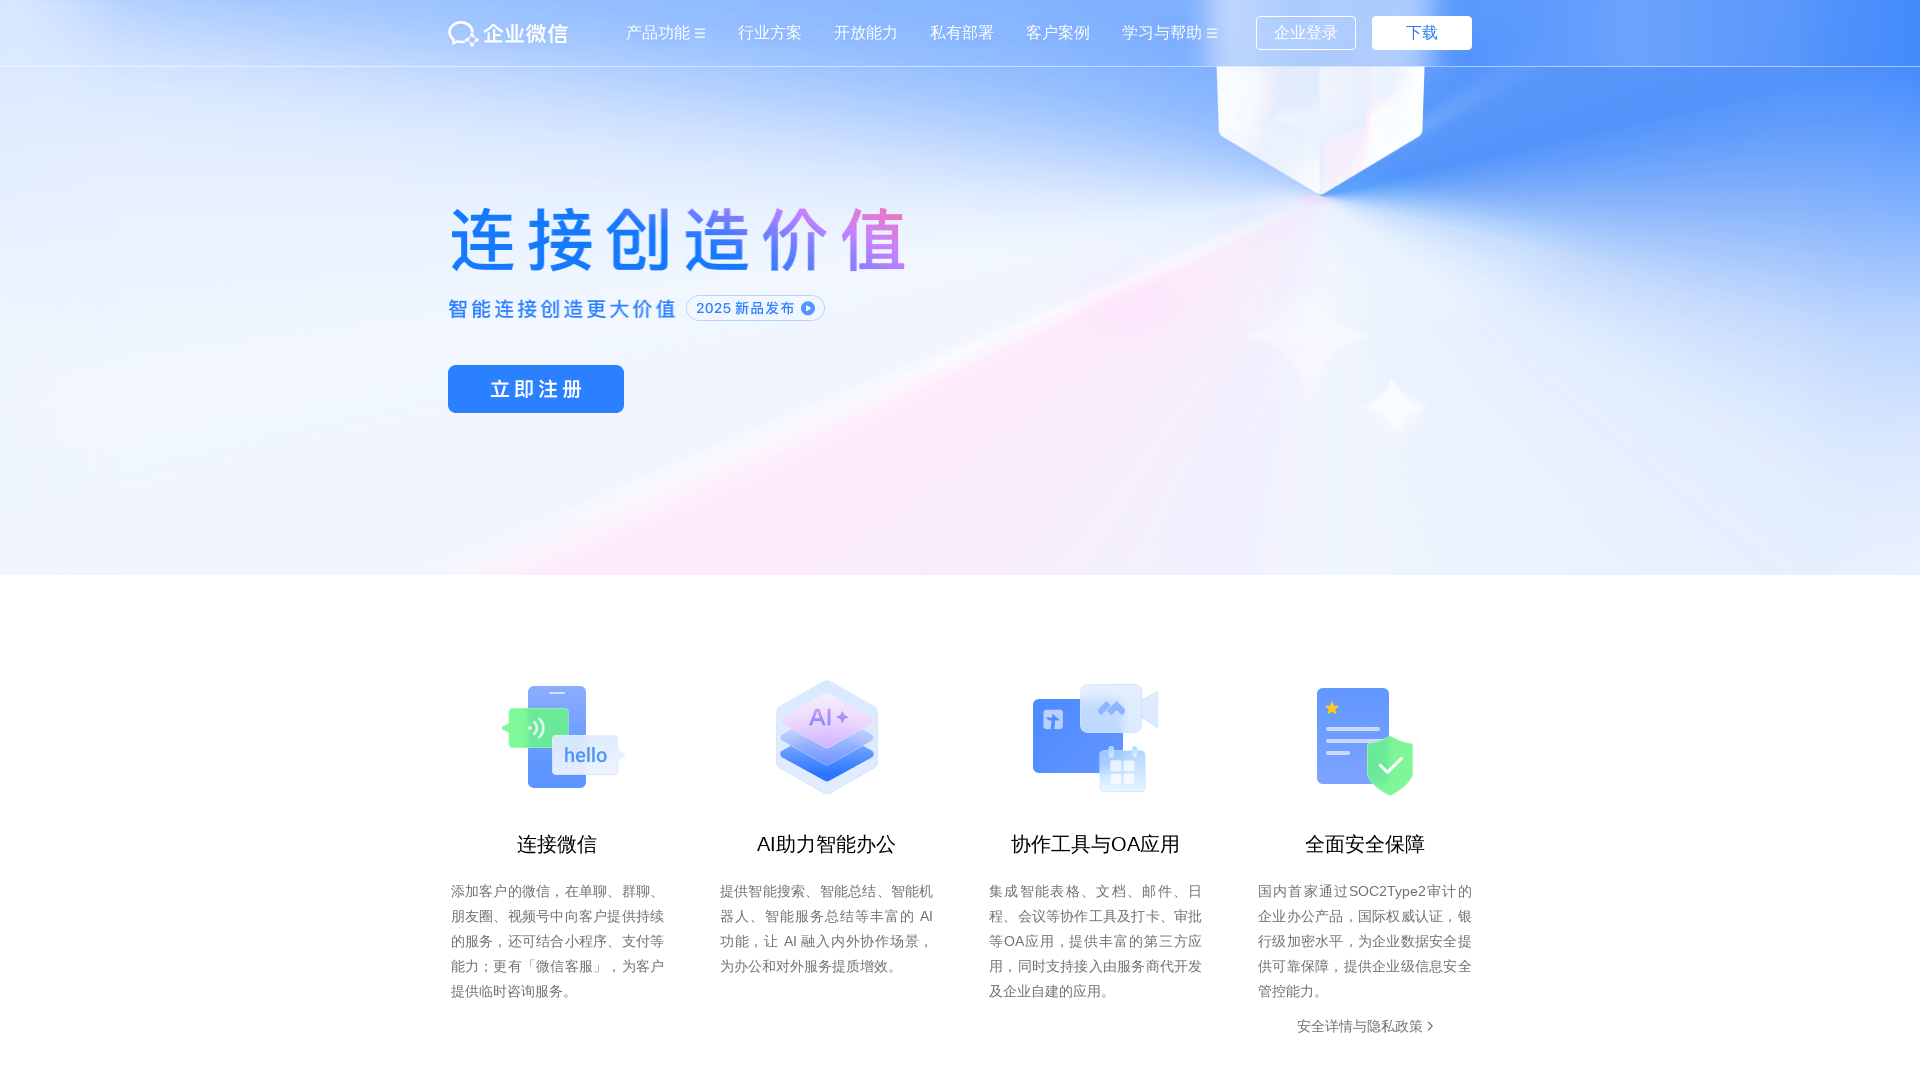

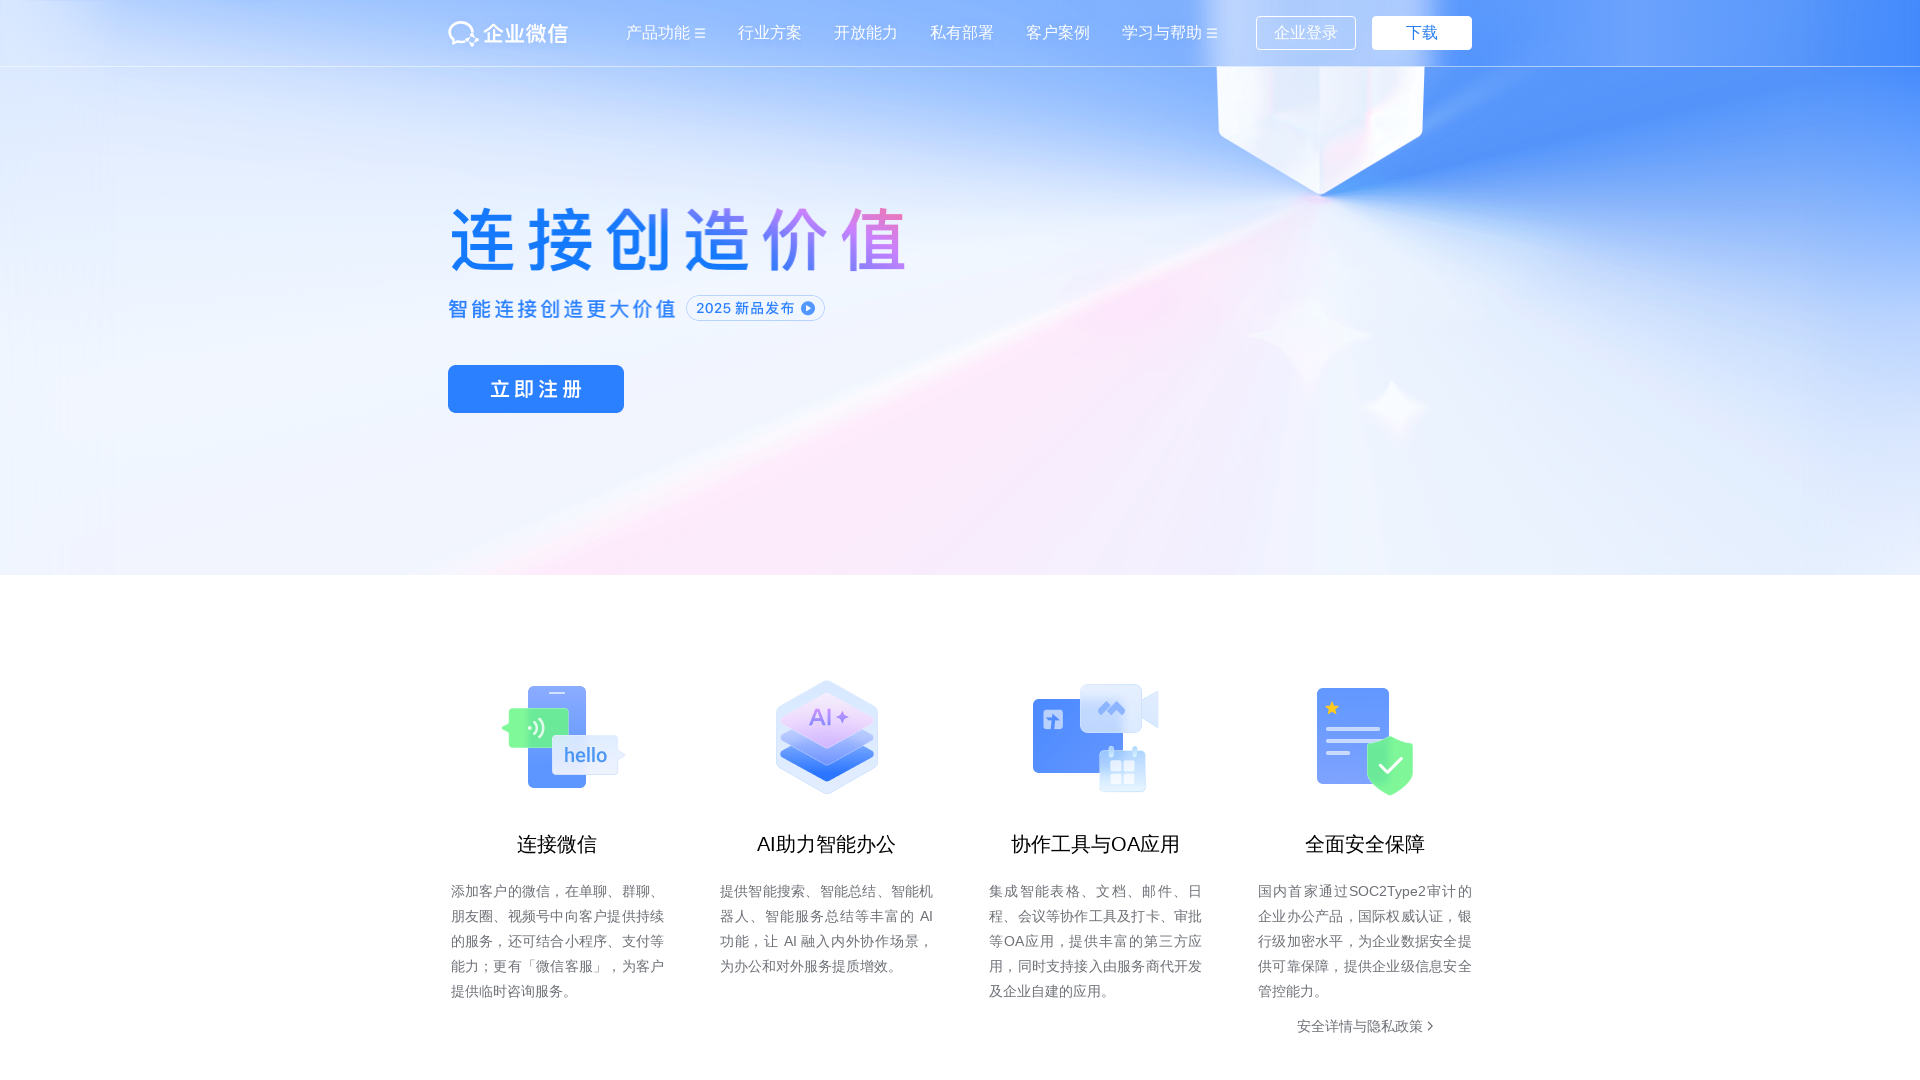